Verifies that the page title matches the expected value

Starting URL: https://janasya.com/

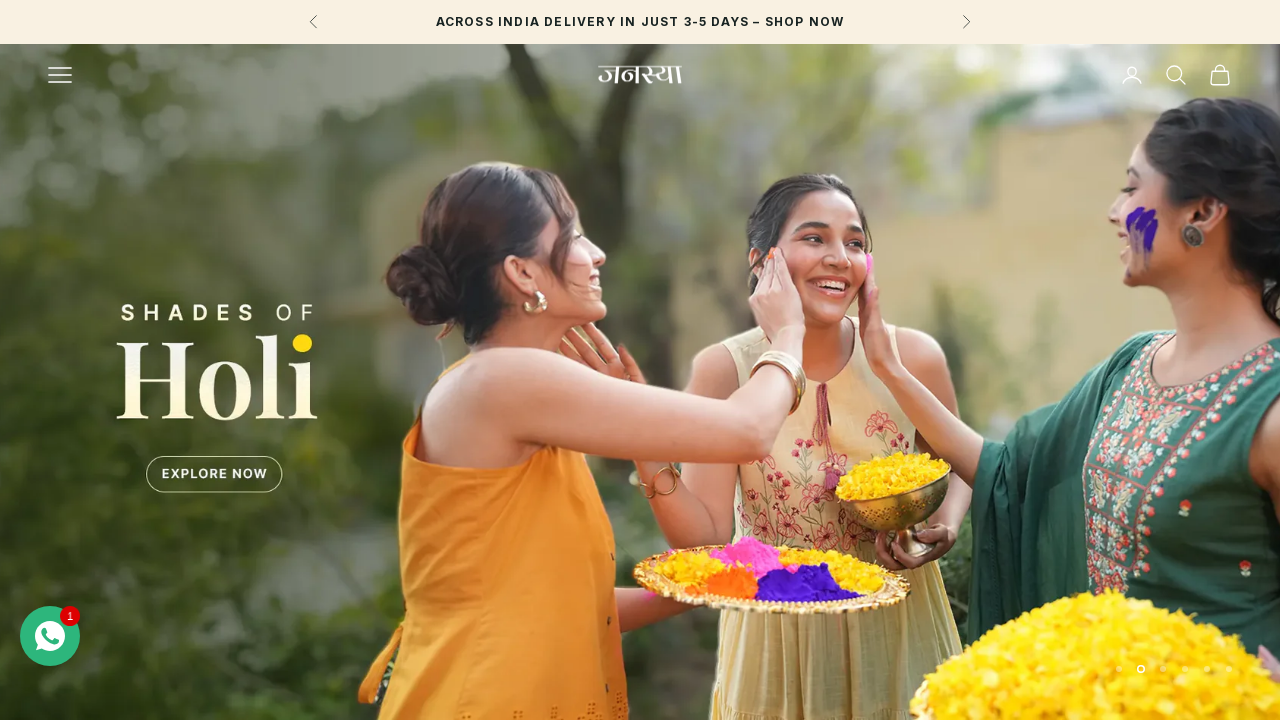

Retrieved page title from https://janasya.com/
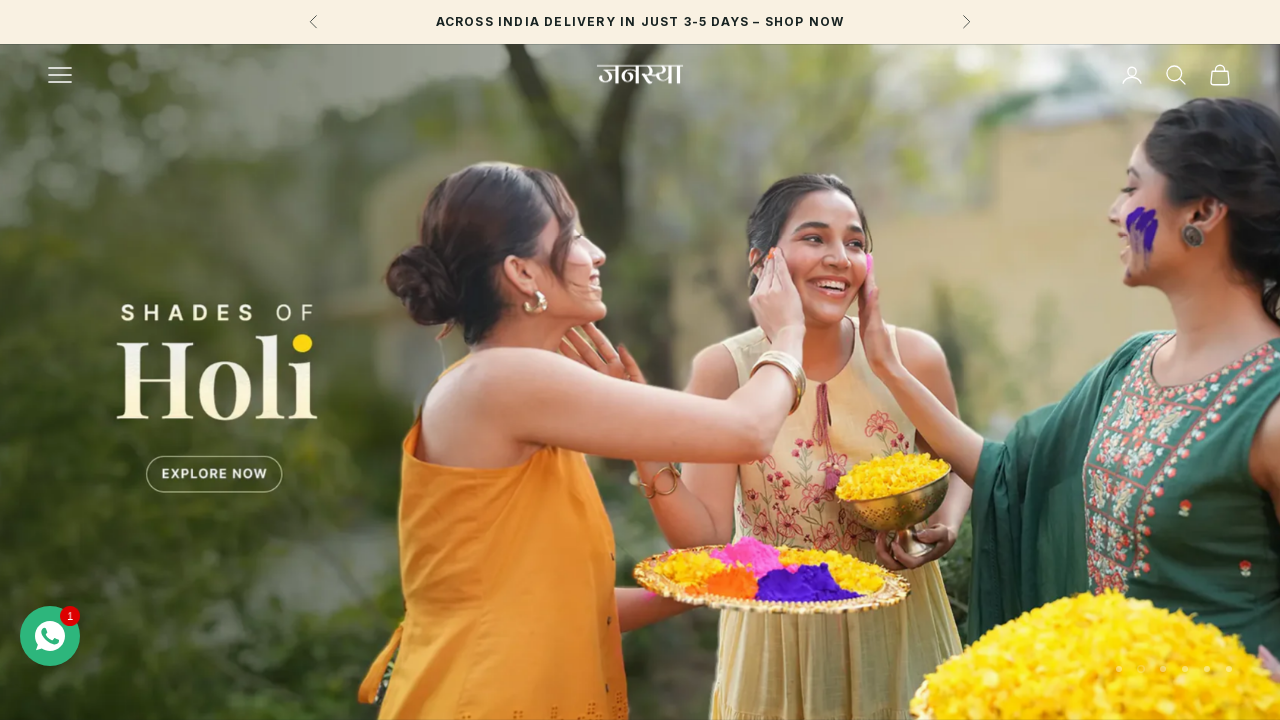

Set expected title to 'Jansya'
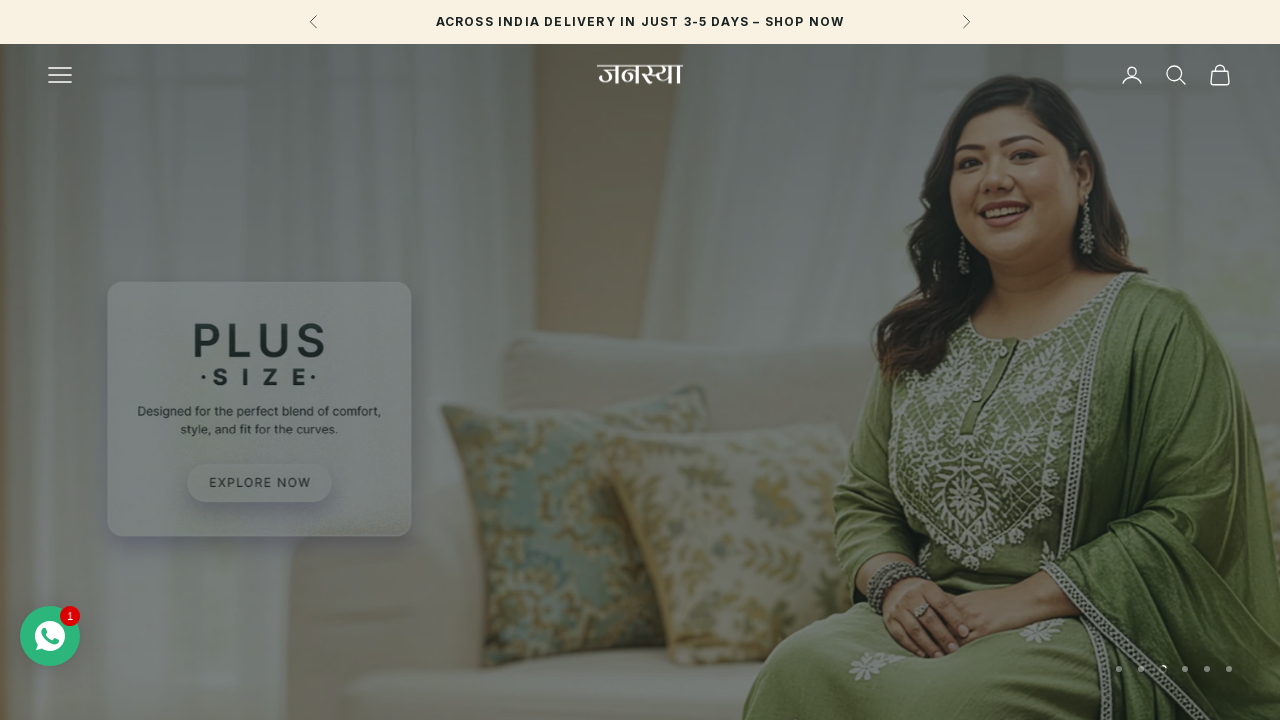

Title verification failed: expected 'Jansya' but got 'Shop Women's Kurta, Dress, Co-ord Sets, Kurta Sets'
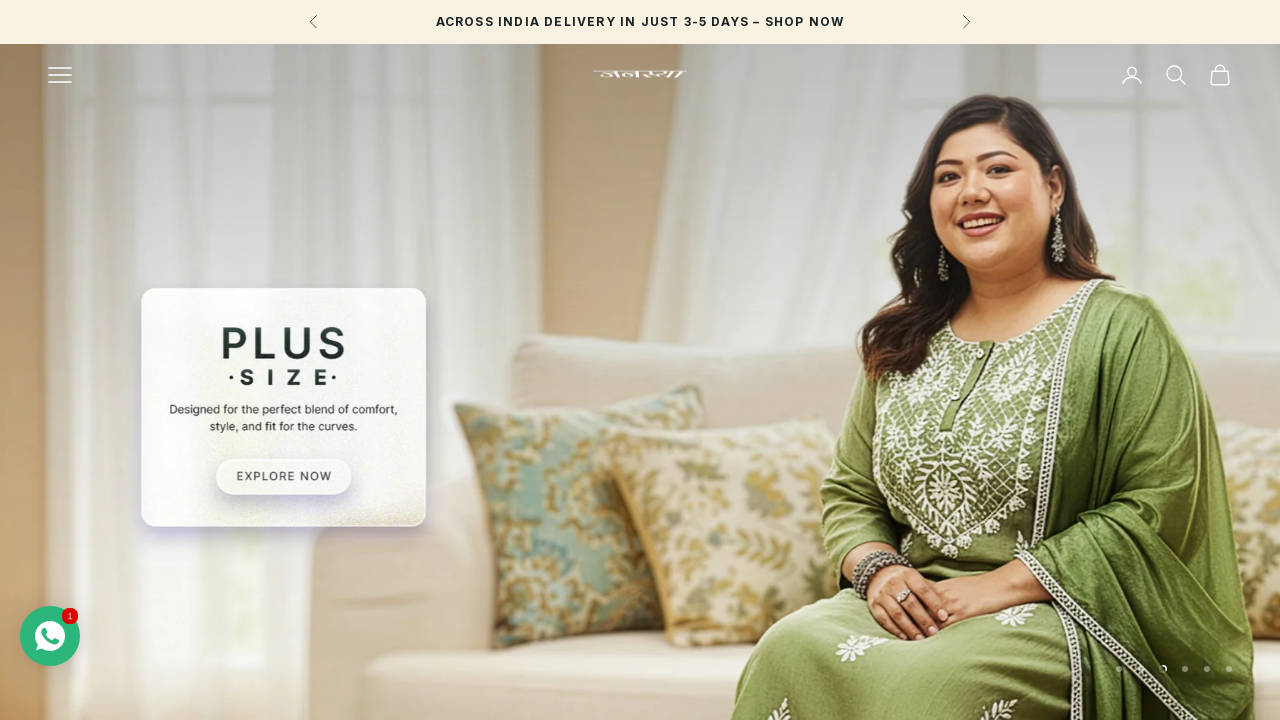

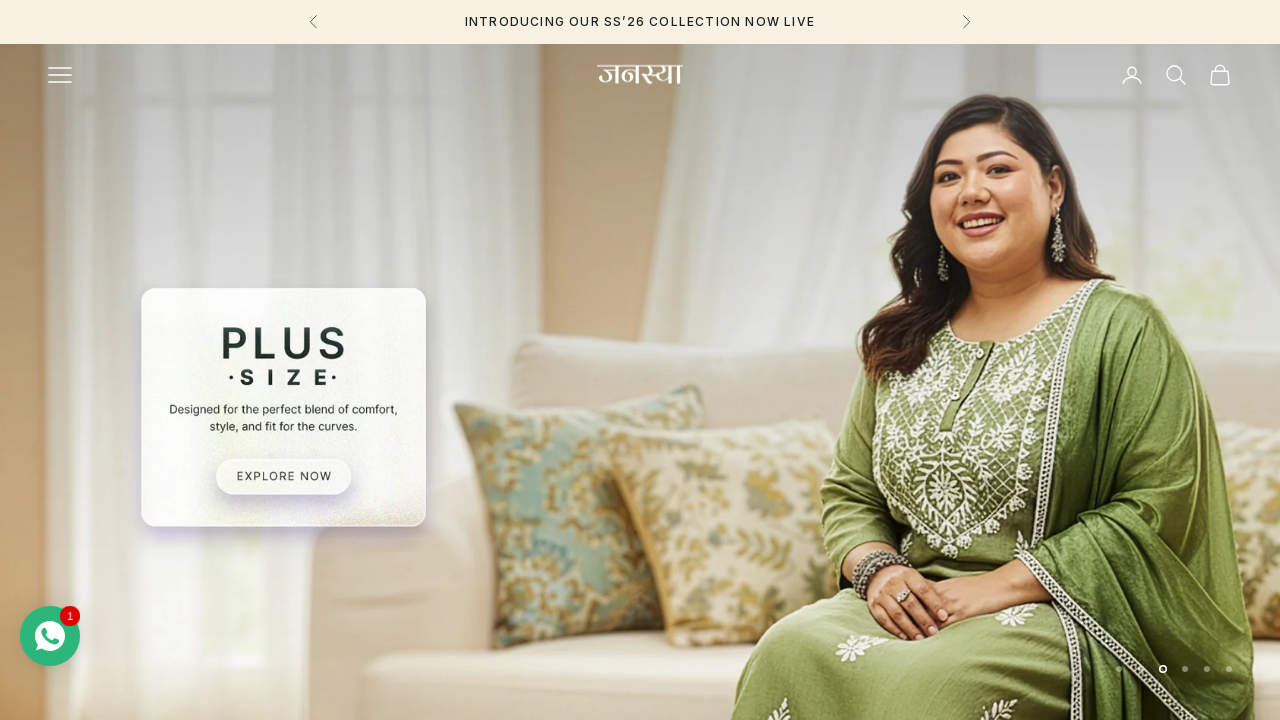